Tests opening multiple links in new tabs from a footer column section and iterating through all opened tabs to verify they loaded correctly

Starting URL: http://www.qaclickacademy.com/practice.php

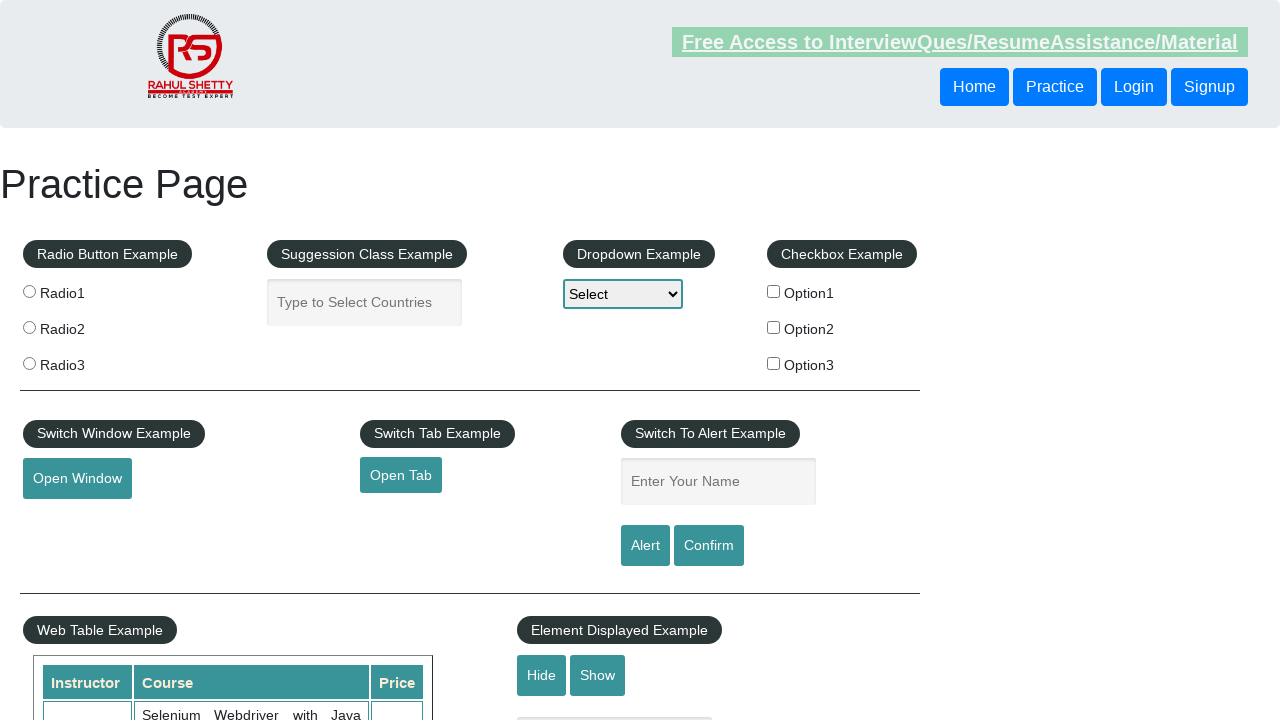

Counted total links on the page
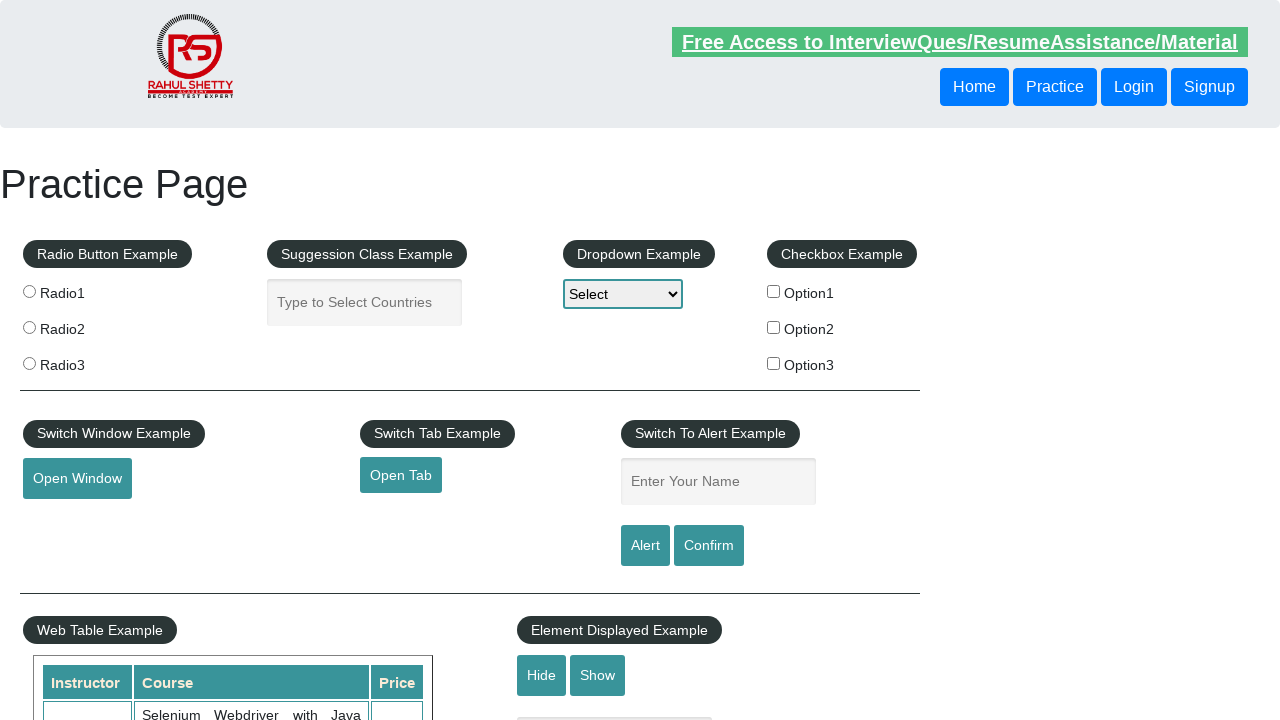

Located footer section with ID 'gf-BIG'
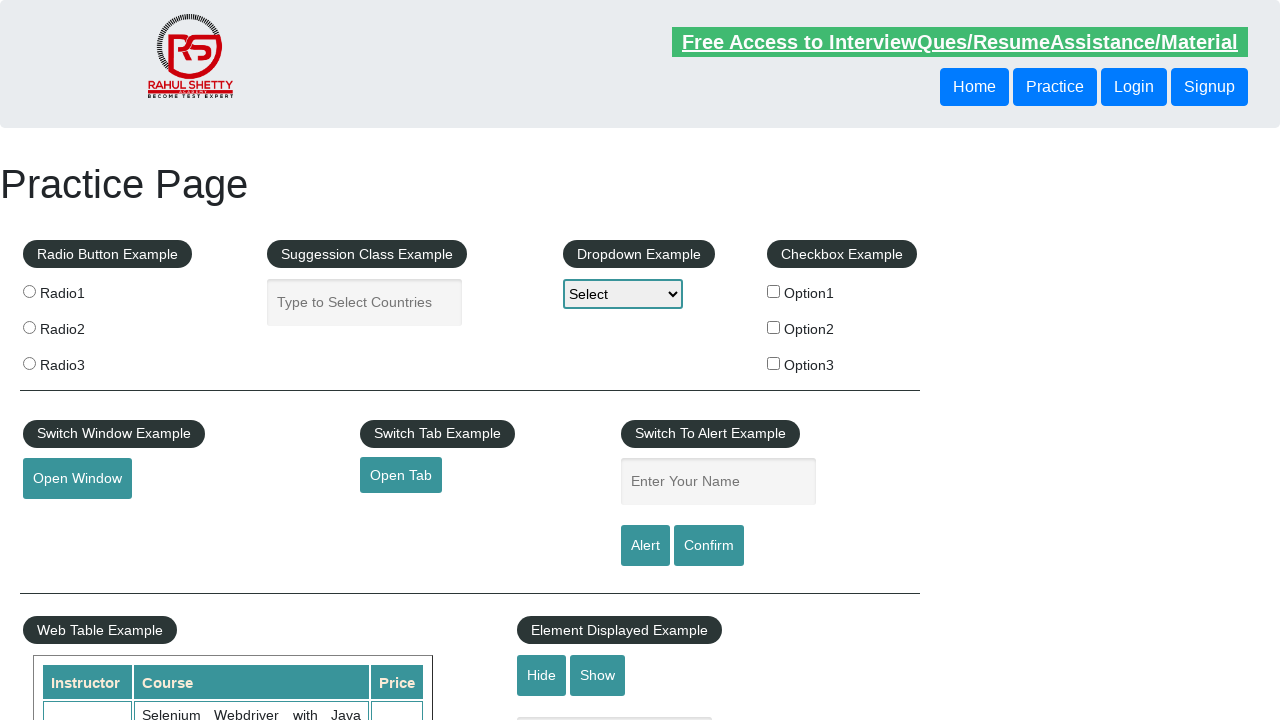

Counted all links in footer section
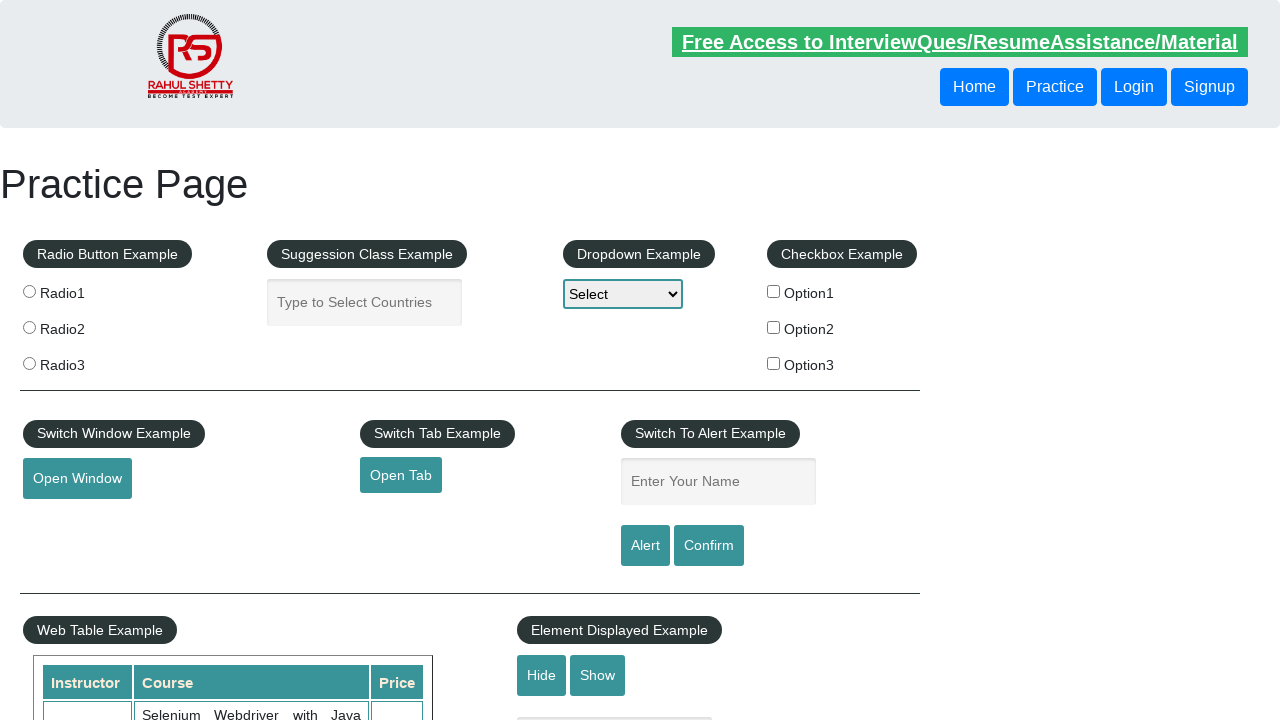

Located first column in footer table
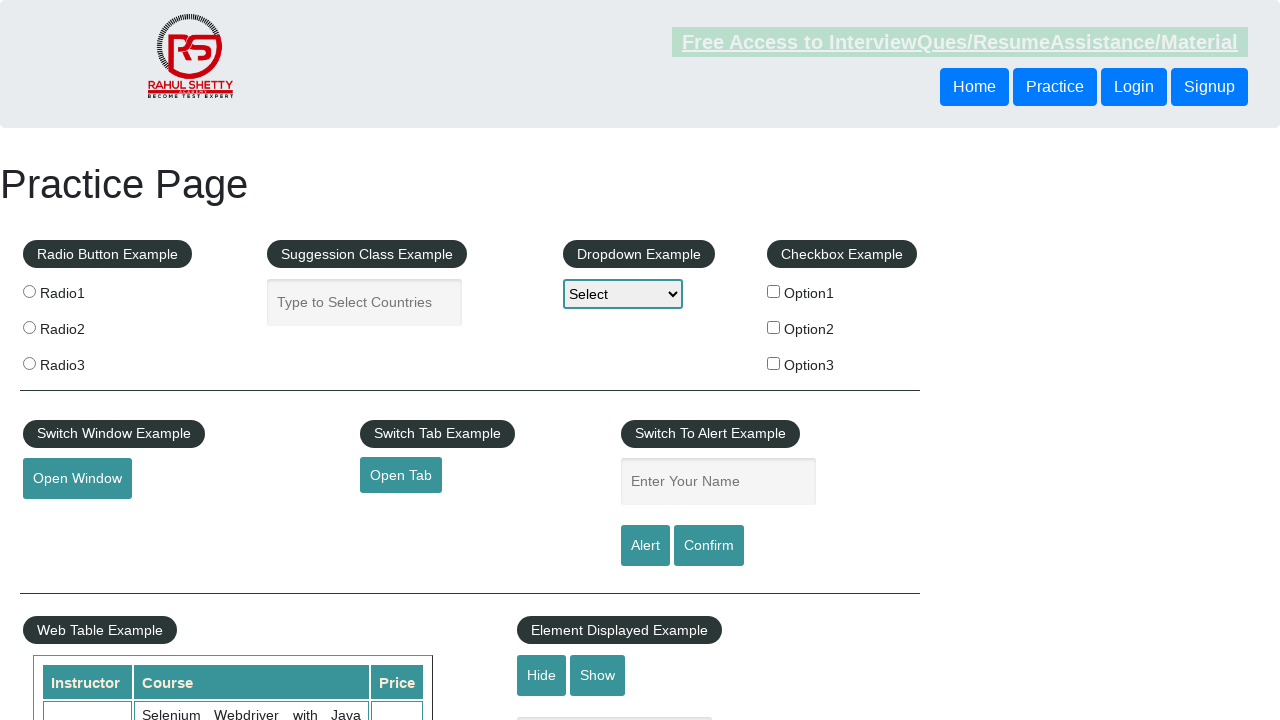

Counted links in first footer column
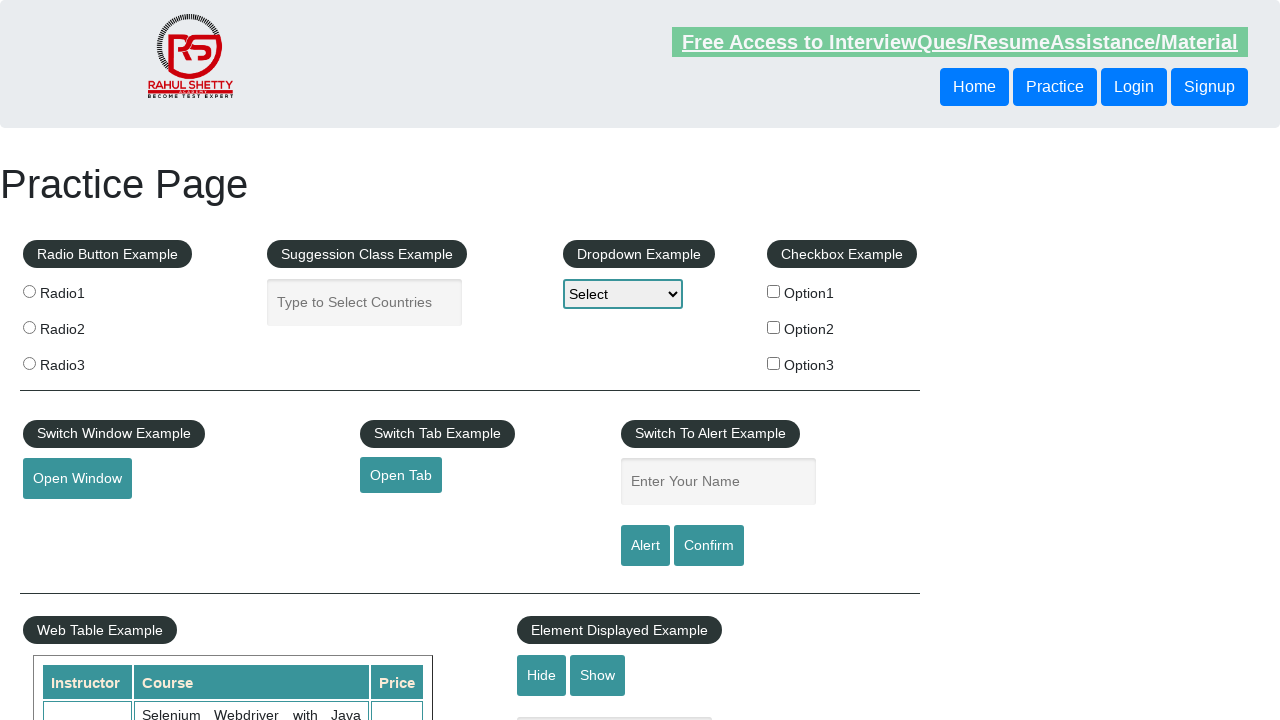

Retrieved all link elements from first footer column
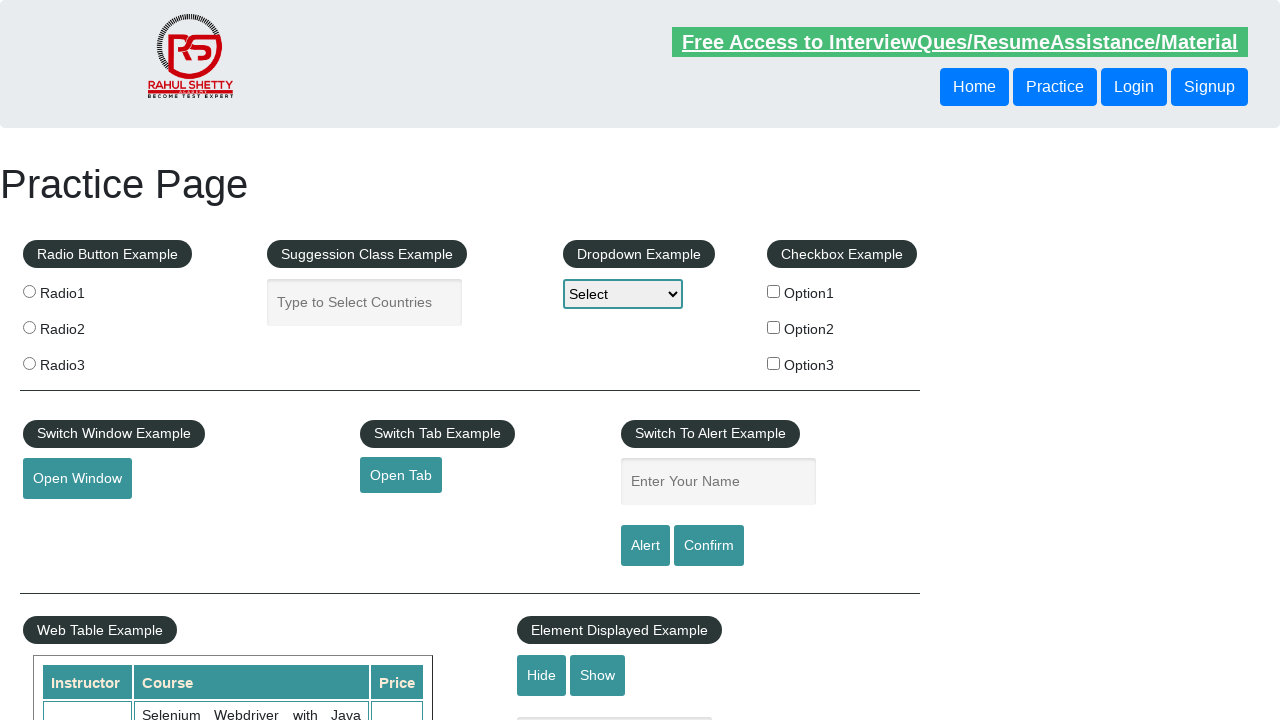

Opened footer column link 1 in new tab using Ctrl+Click at (68, 520) on #gf-BIG >> xpath=//table/tbody/tr/td[1]/ul >> a >> nth=1
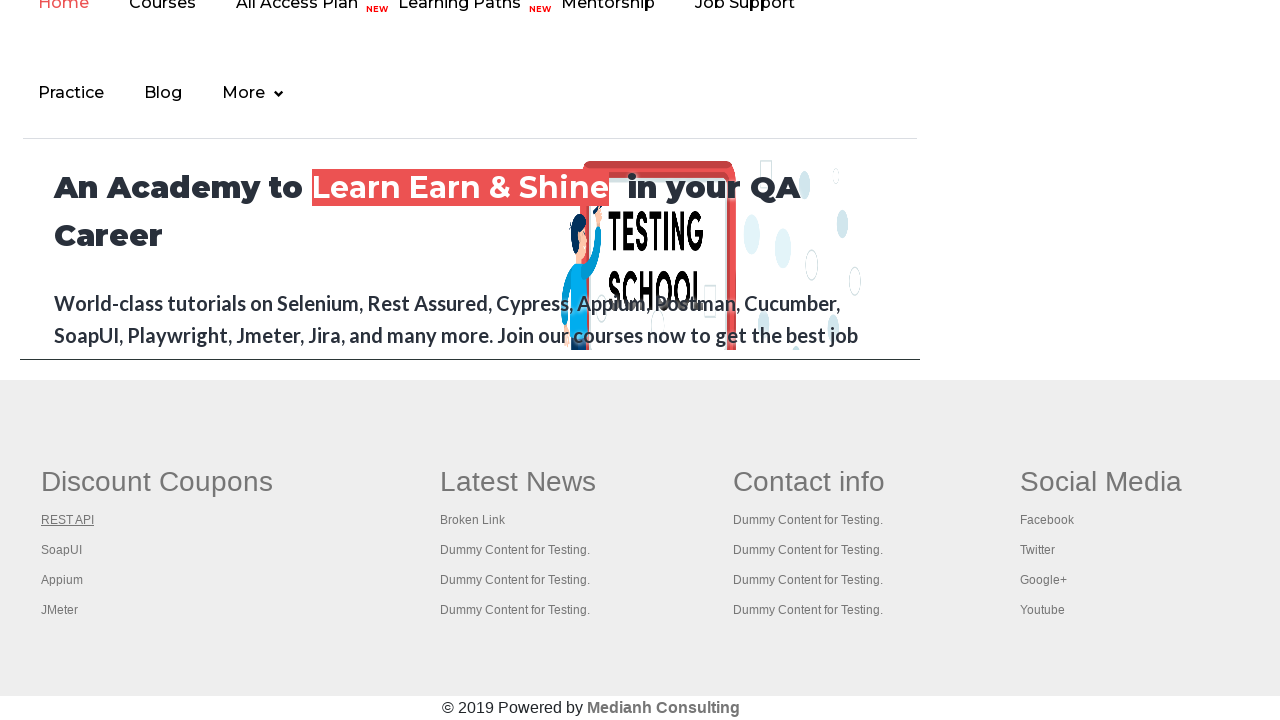

Opened footer column link 2 in new tab using Ctrl+Click at (62, 550) on #gf-BIG >> xpath=//table/tbody/tr/td[1]/ul >> a >> nth=2
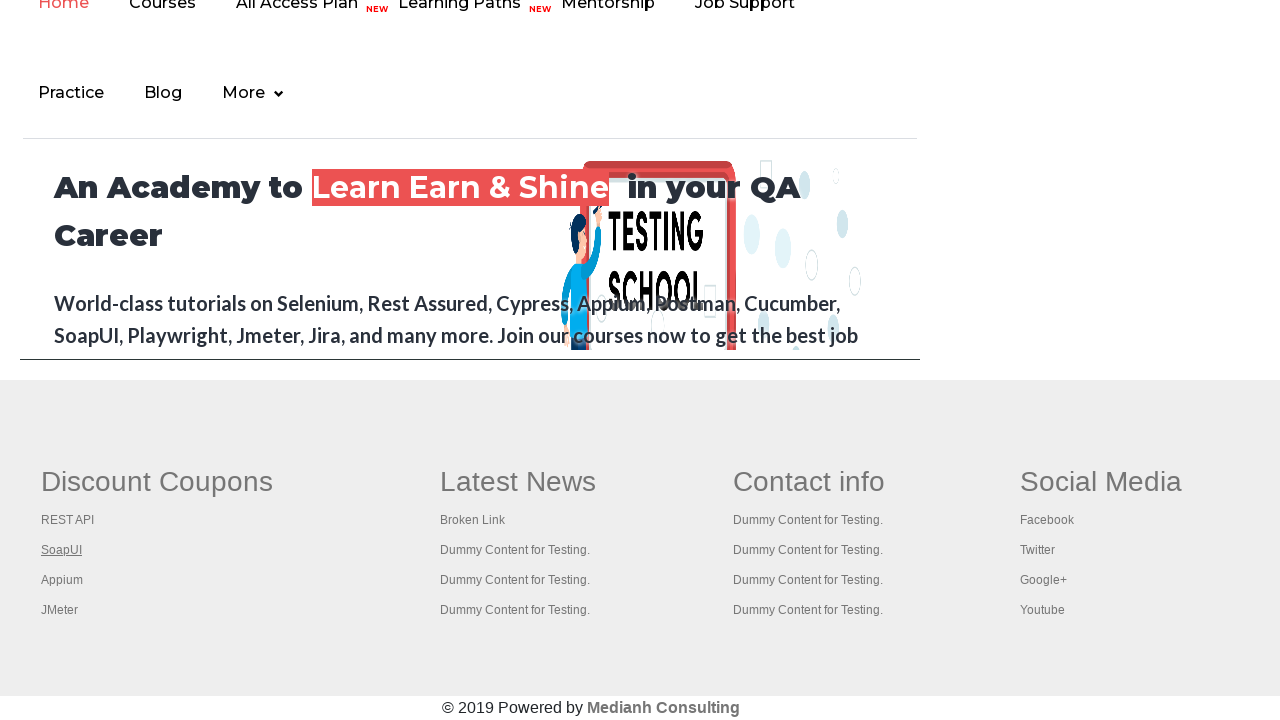

Opened footer column link 3 in new tab using Ctrl+Click at (62, 580) on #gf-BIG >> xpath=//table/tbody/tr/td[1]/ul >> a >> nth=3
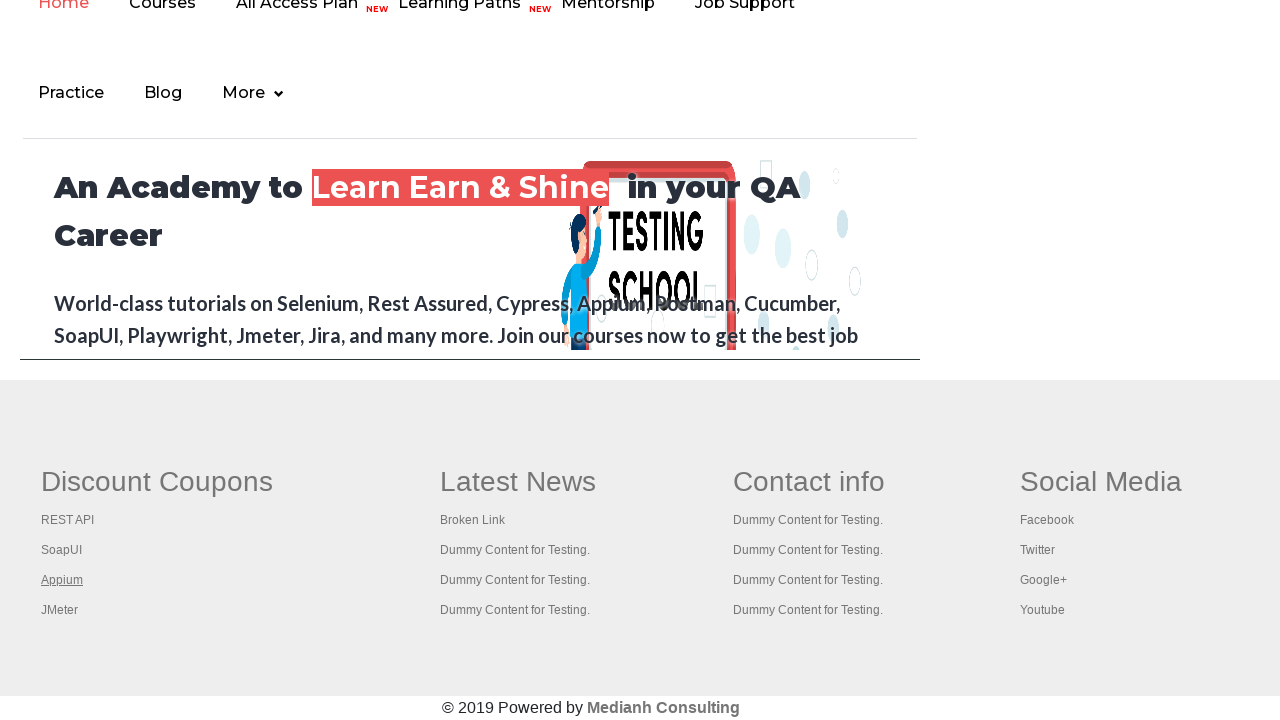

Opened footer column link 4 in new tab using Ctrl+Click at (60, 610) on #gf-BIG >> xpath=//table/tbody/tr/td[1]/ul >> a >> nth=4
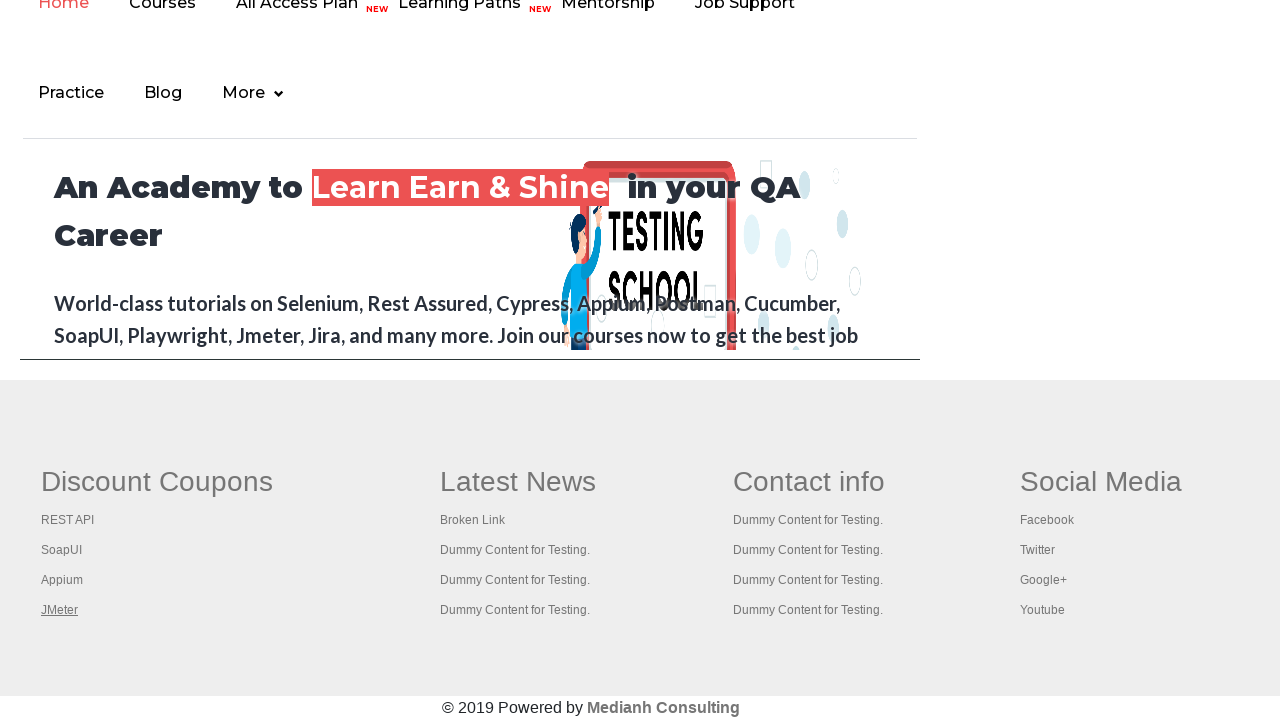

Retrieved all open pages/tabs from context
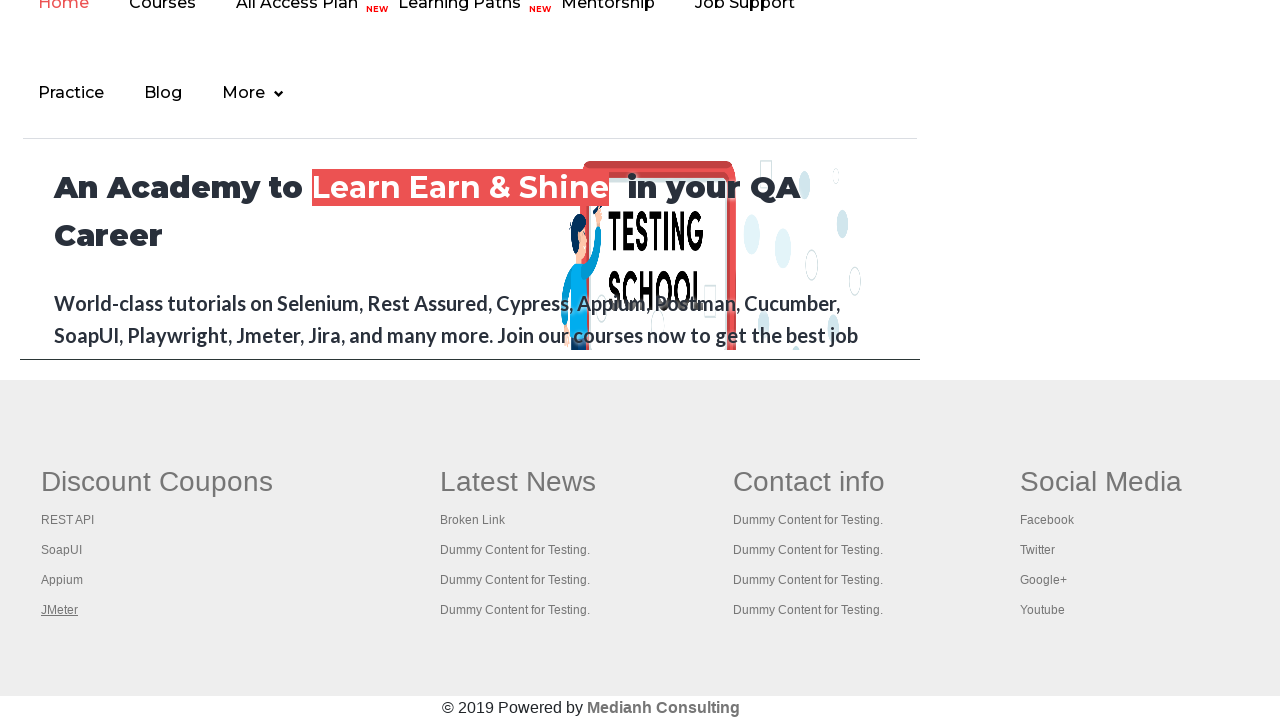

Brought opened tab to front
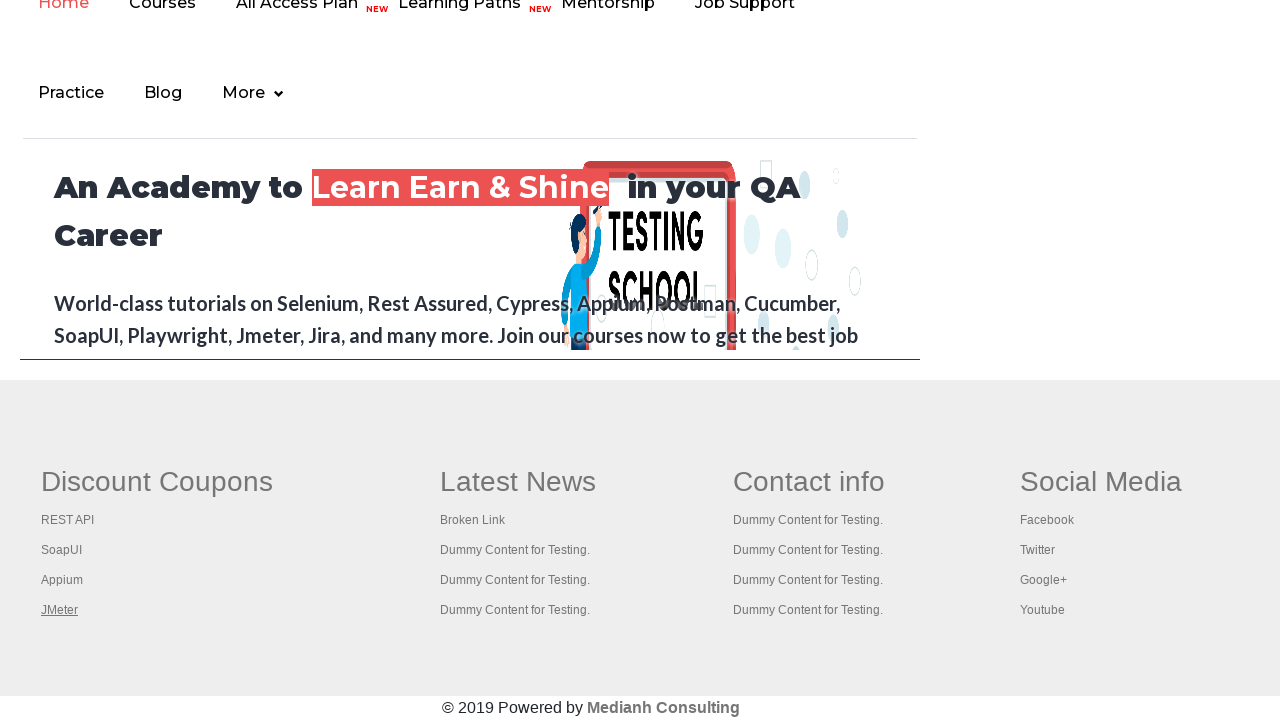

Retrieved title of opened tab: 'Practice Page'
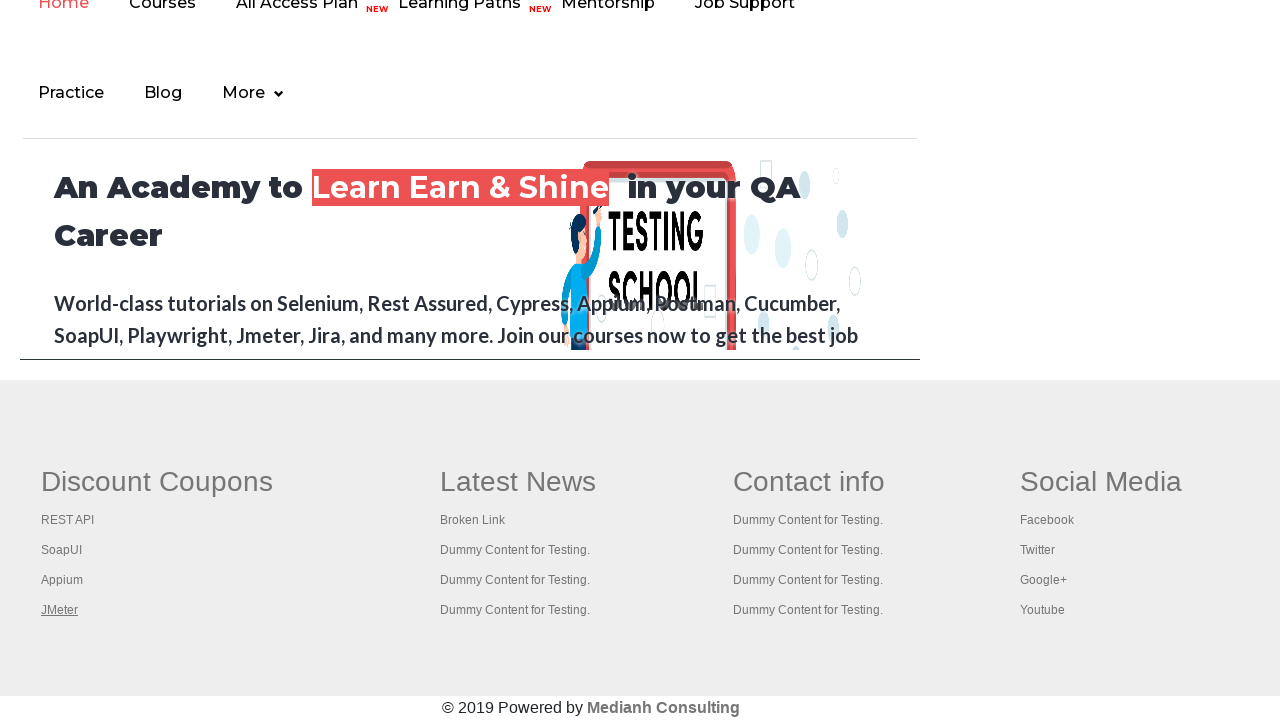

Brought opened tab to front
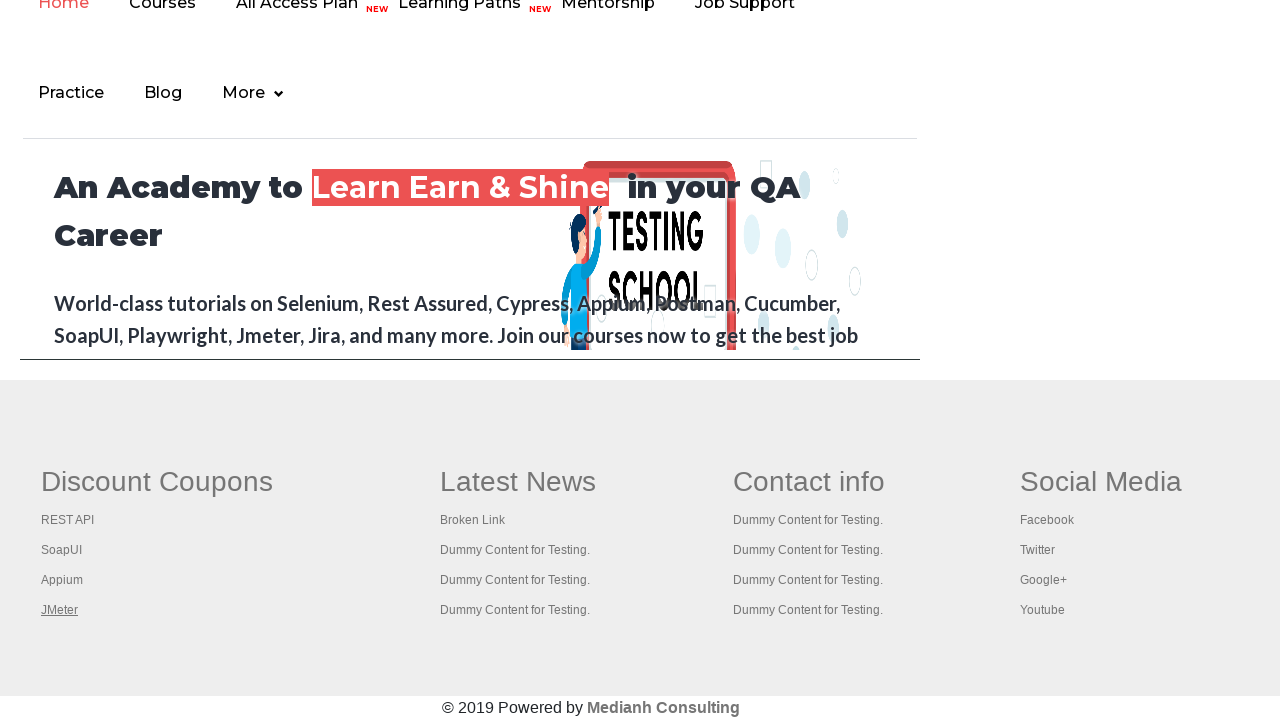

Retrieved title of opened tab: 'REST API Tutorial'
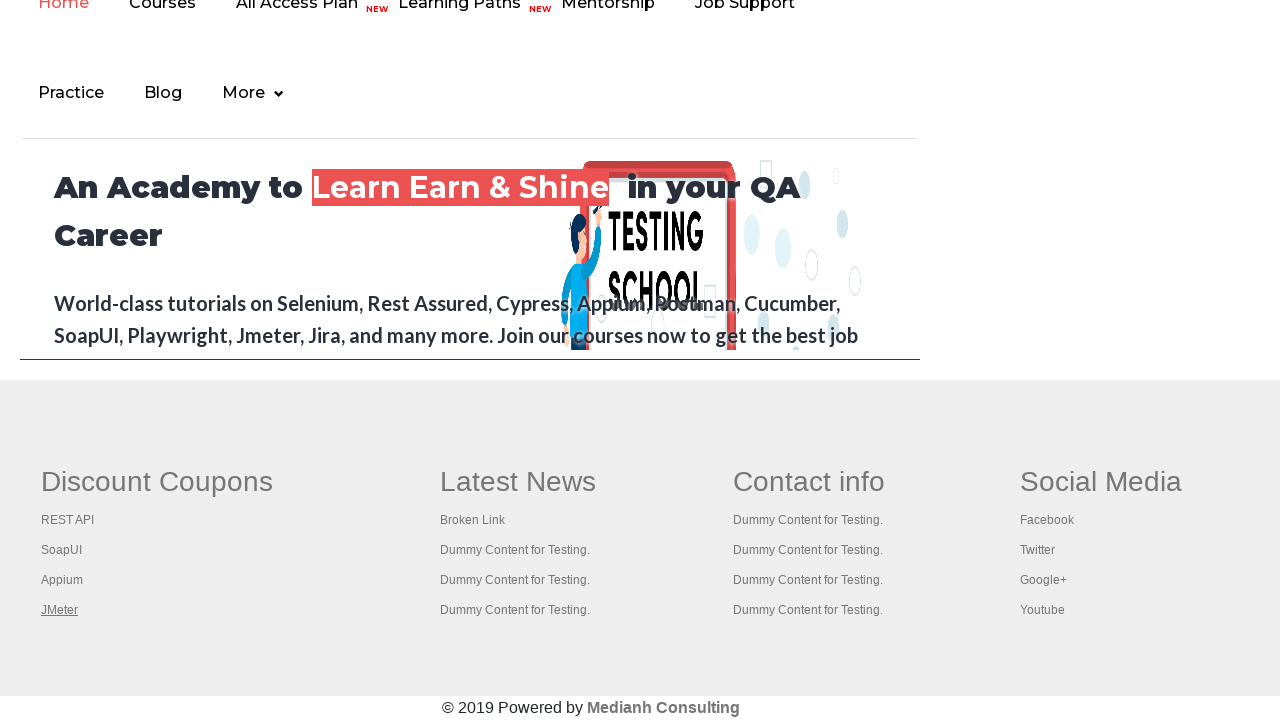

Brought opened tab to front
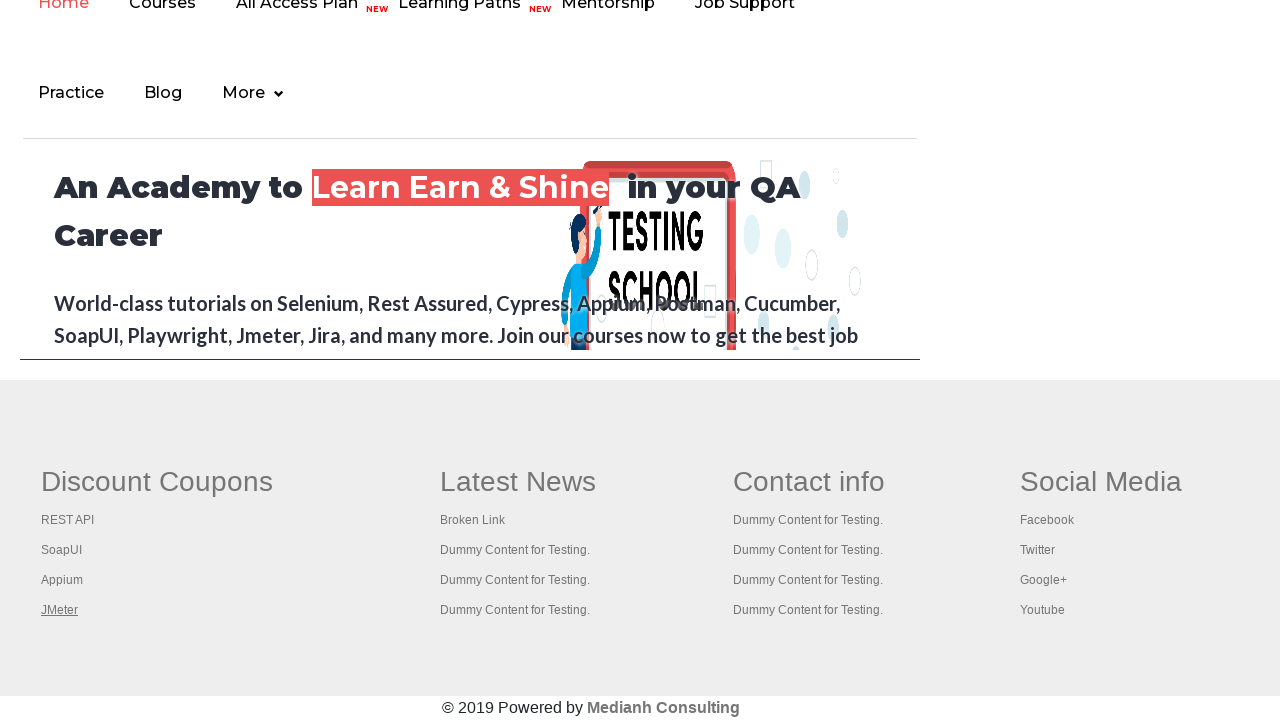

Retrieved title of opened tab: 'The World’s Most Popular API Testing Tool | SoapUI'
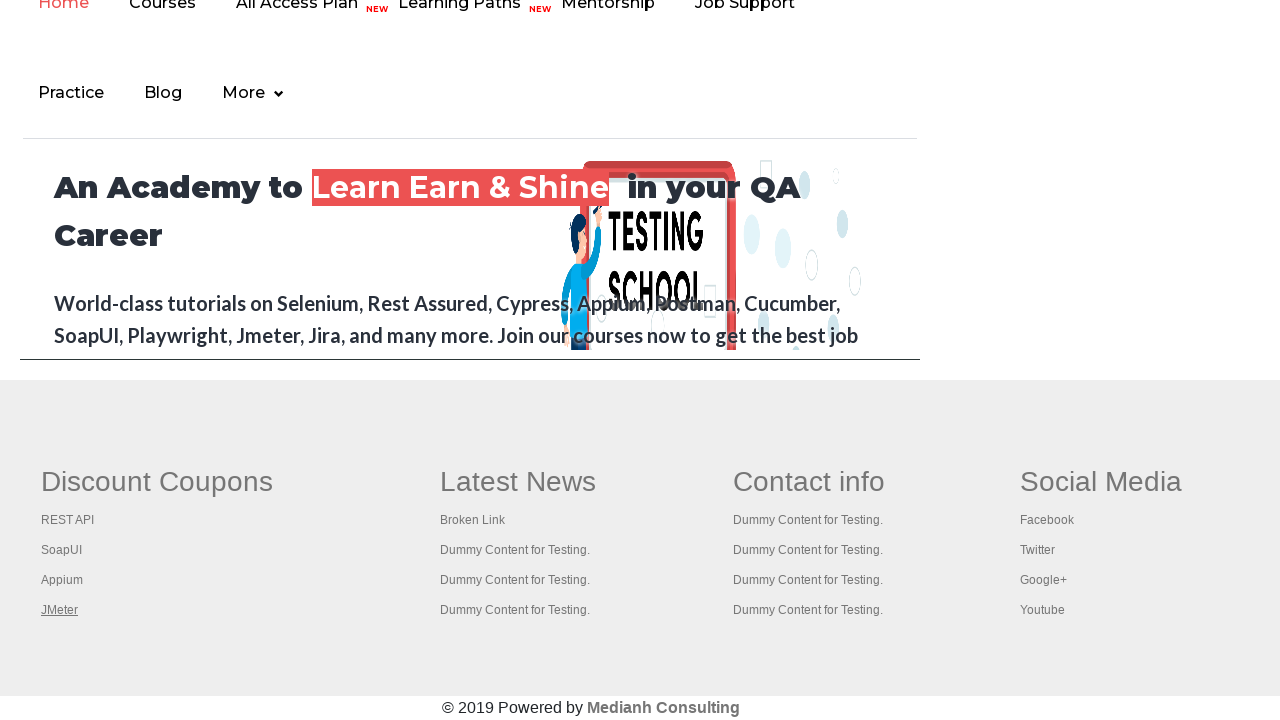

Brought opened tab to front
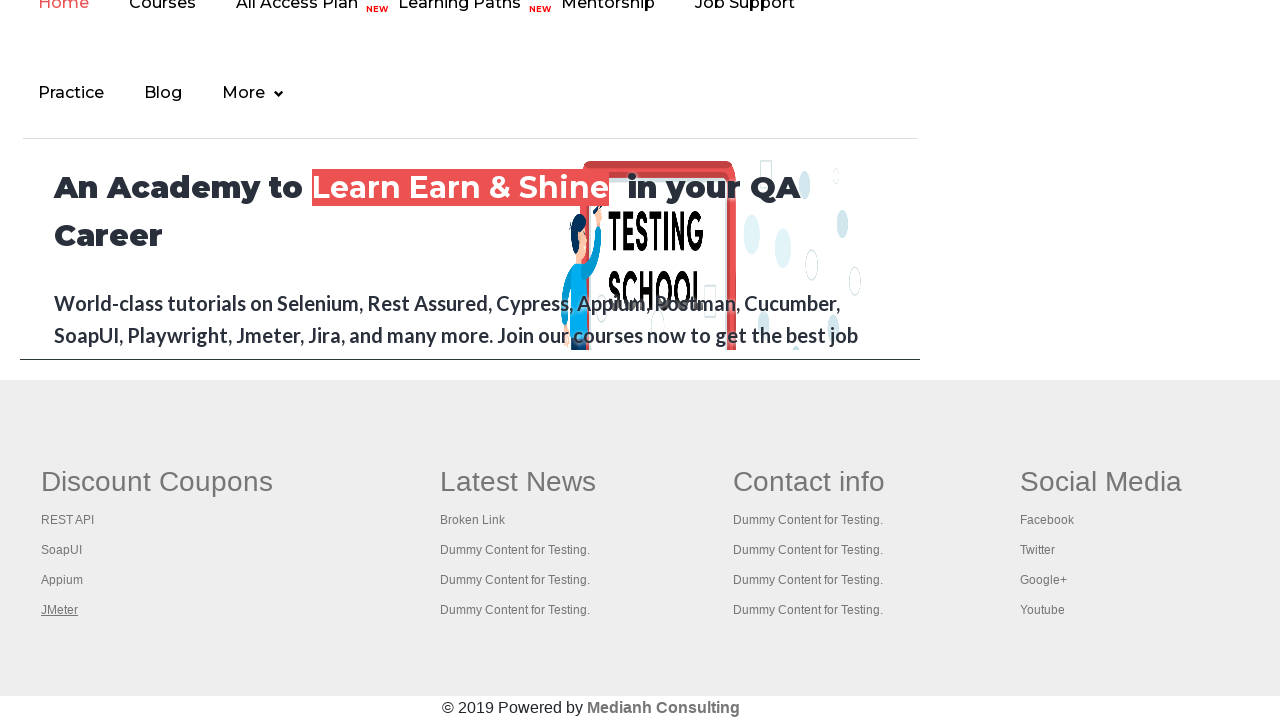

Retrieved title of opened tab: 'Appium tutorial for Mobile Apps testing | RahulShetty Academy | Rahul'
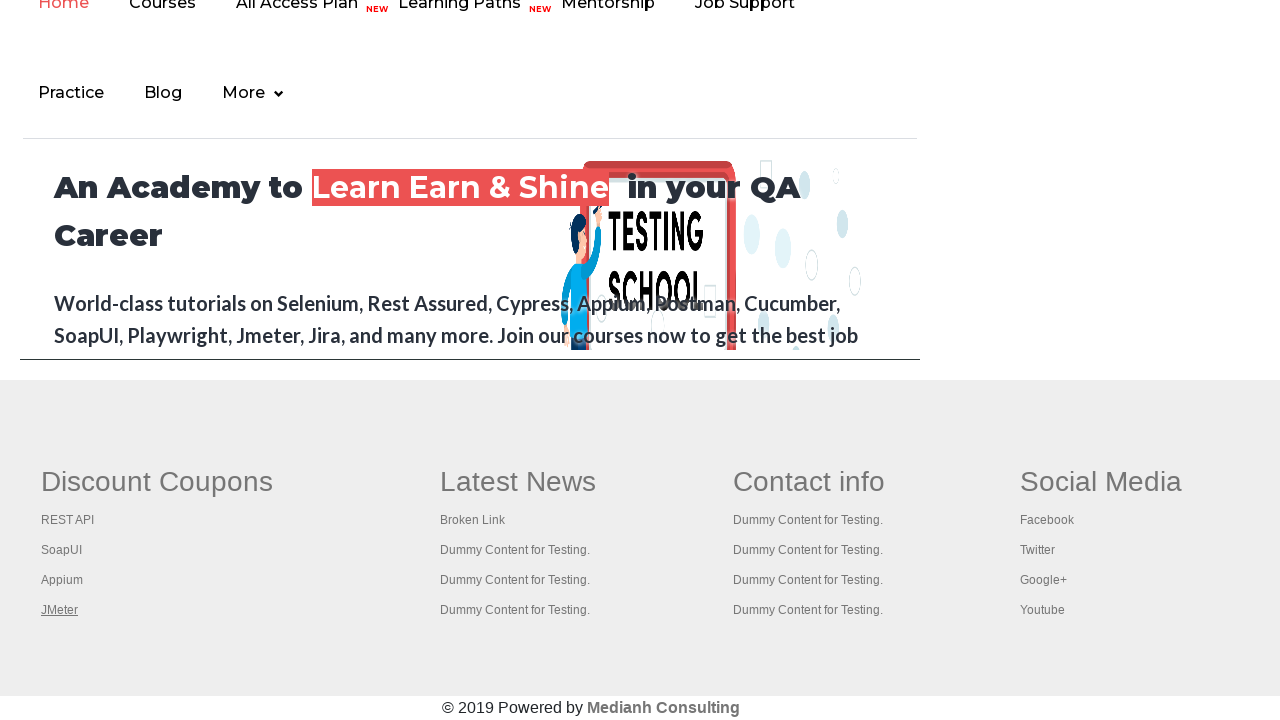

Brought opened tab to front
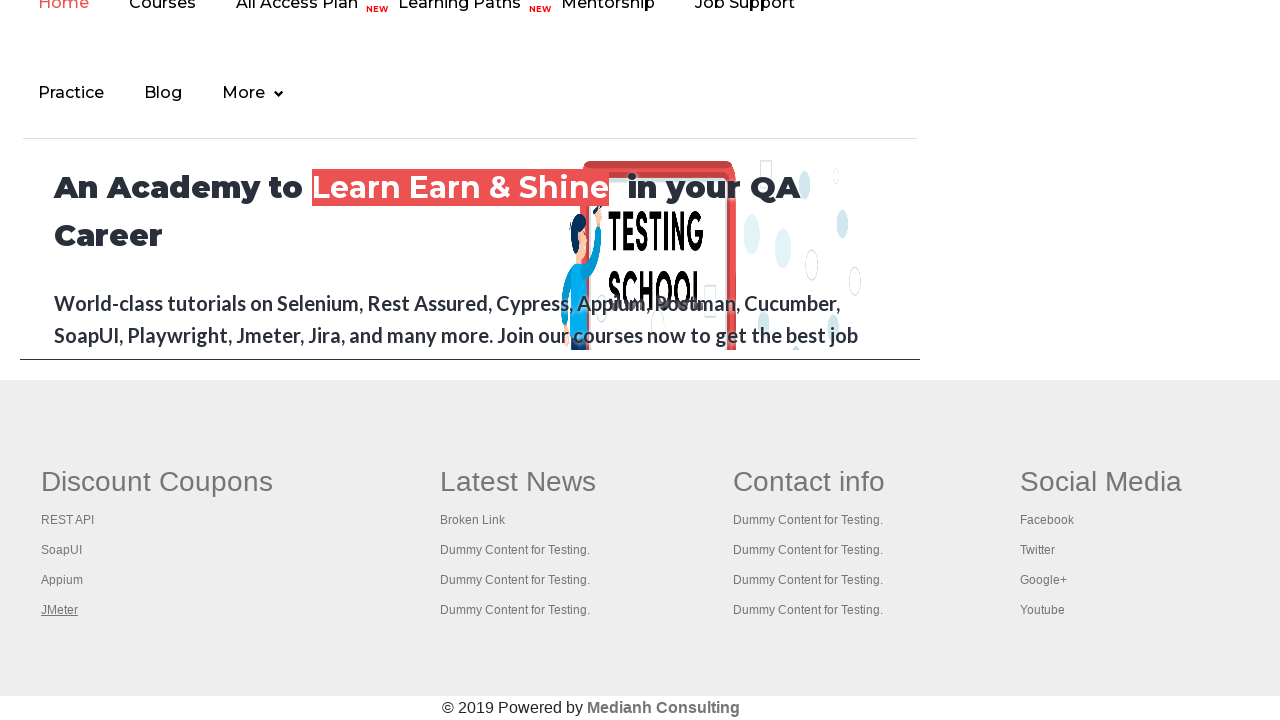

Retrieved title of opened tab: 'Apache JMeter - Apache JMeter™'
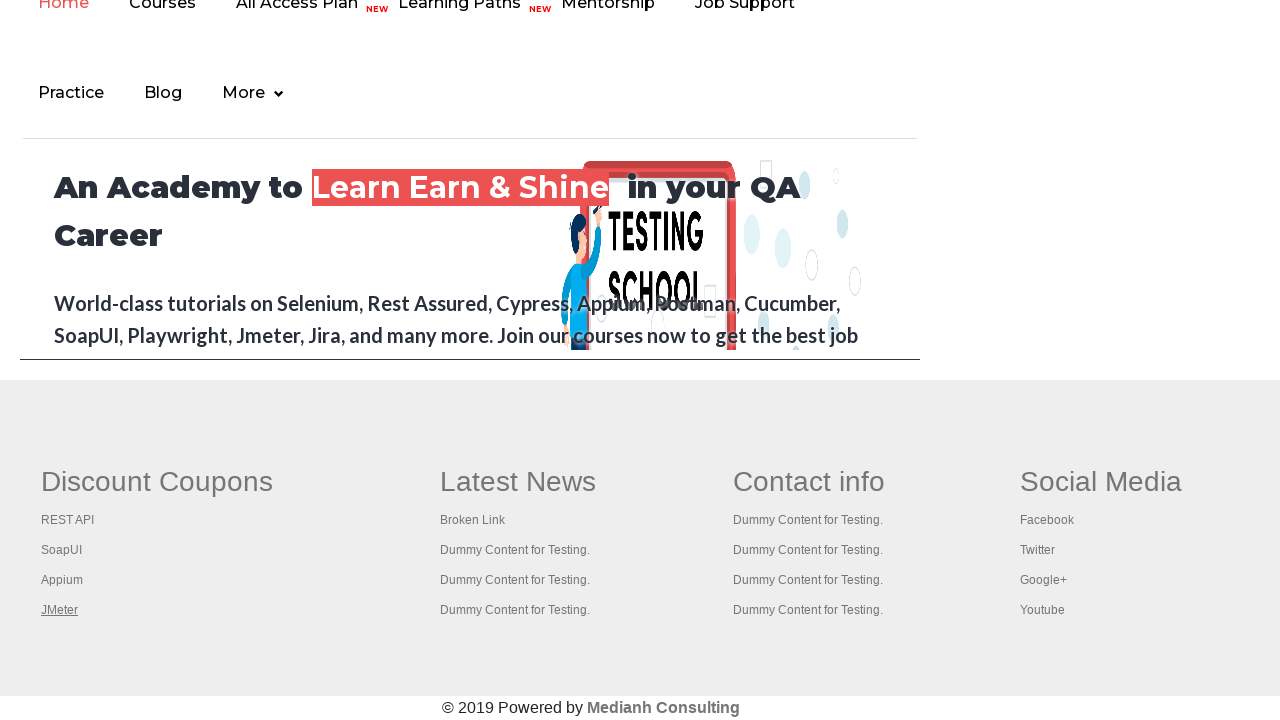

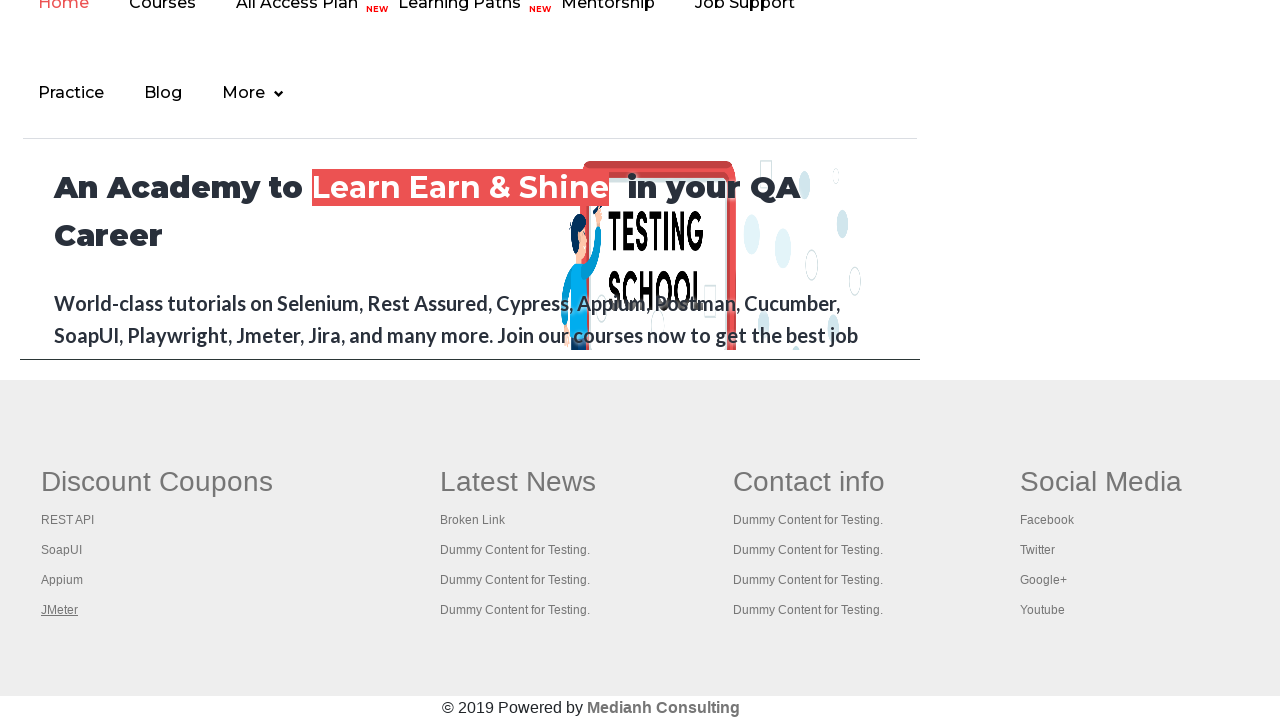